Tests page scrolling functionality by scrolling down the page using JavaScript execution.

Starting URL: https://refactoring.guru/ru/design-patterns/builder

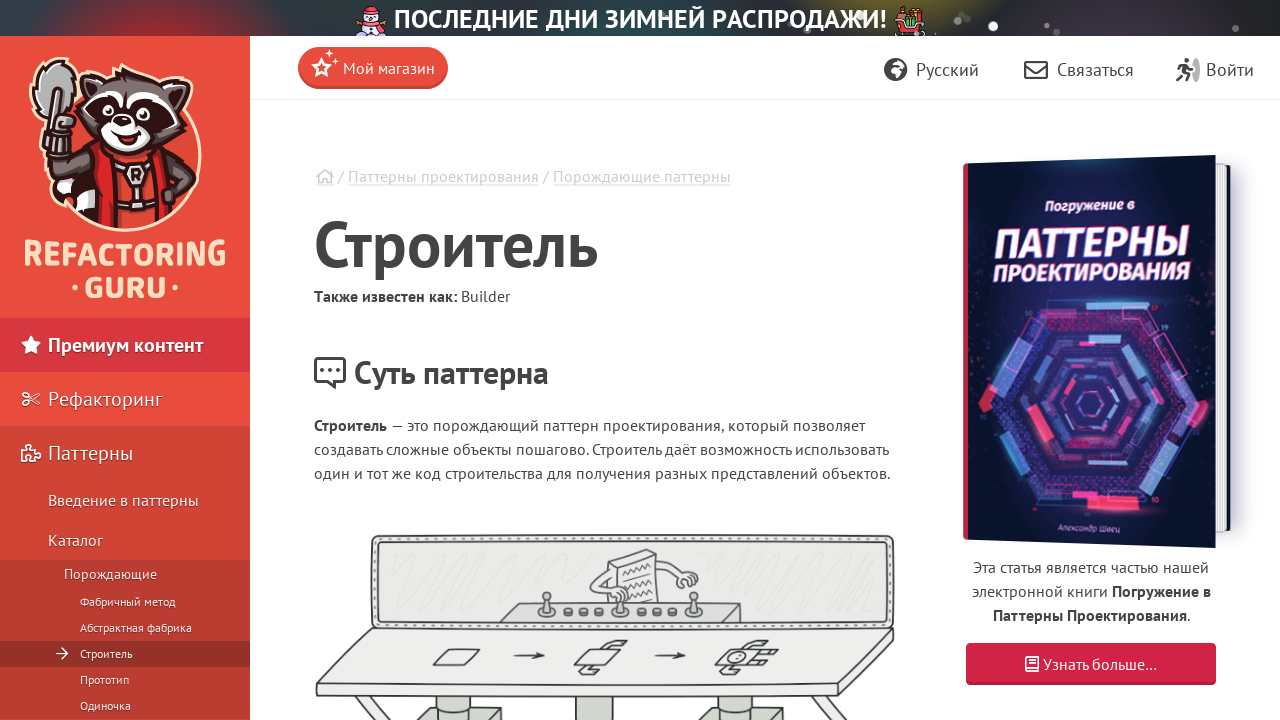

Scrolled down the page by 900 pixels using JavaScript execution
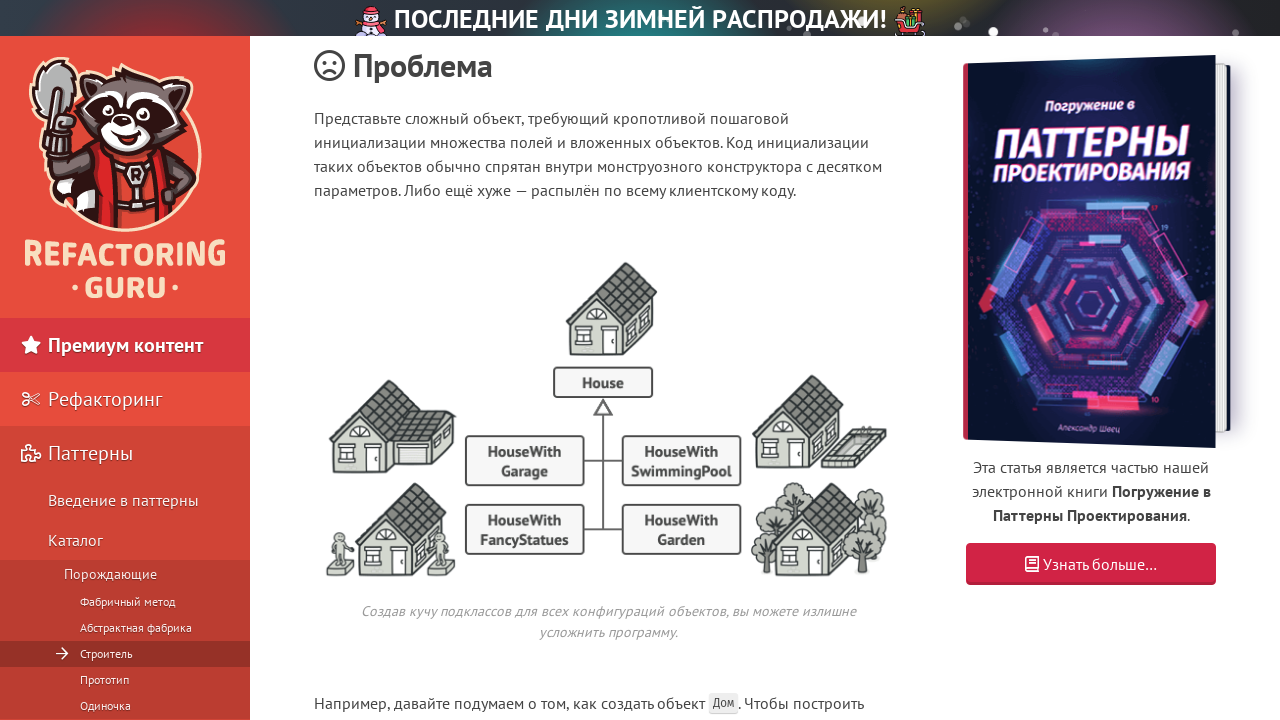

Waited 1000ms to observe scroll effect
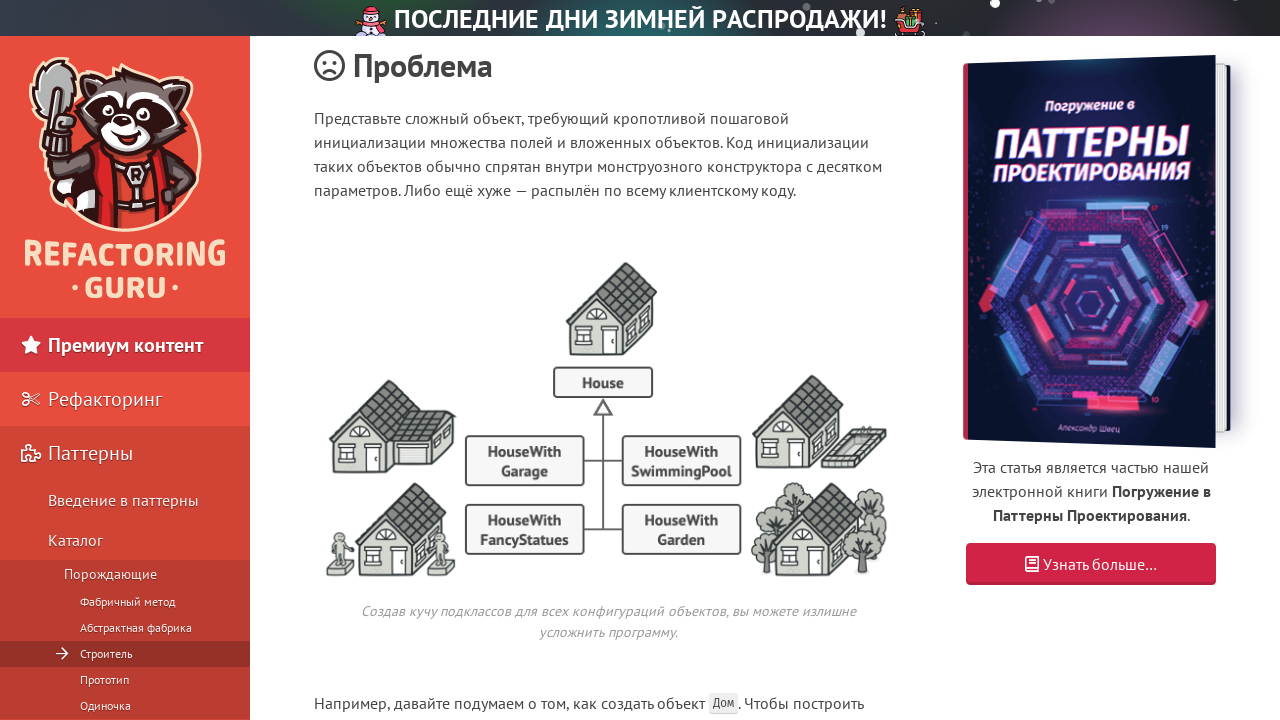

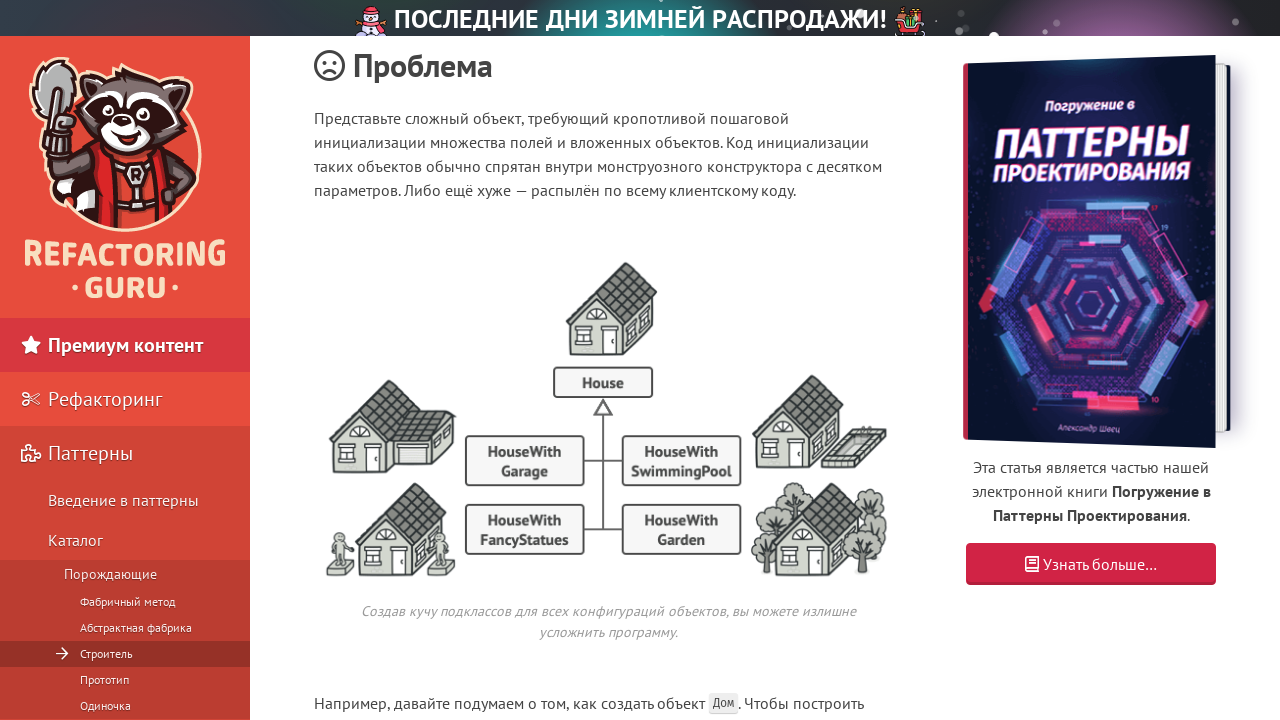